Tests an interactive math challenge page by waiting for a price to change to 100, clicking a book button, reading an input value, calculating the answer using a logarithmic formula, and submitting the solution.

Starting URL: http://suninjuly.github.io/explicit_wait2.html

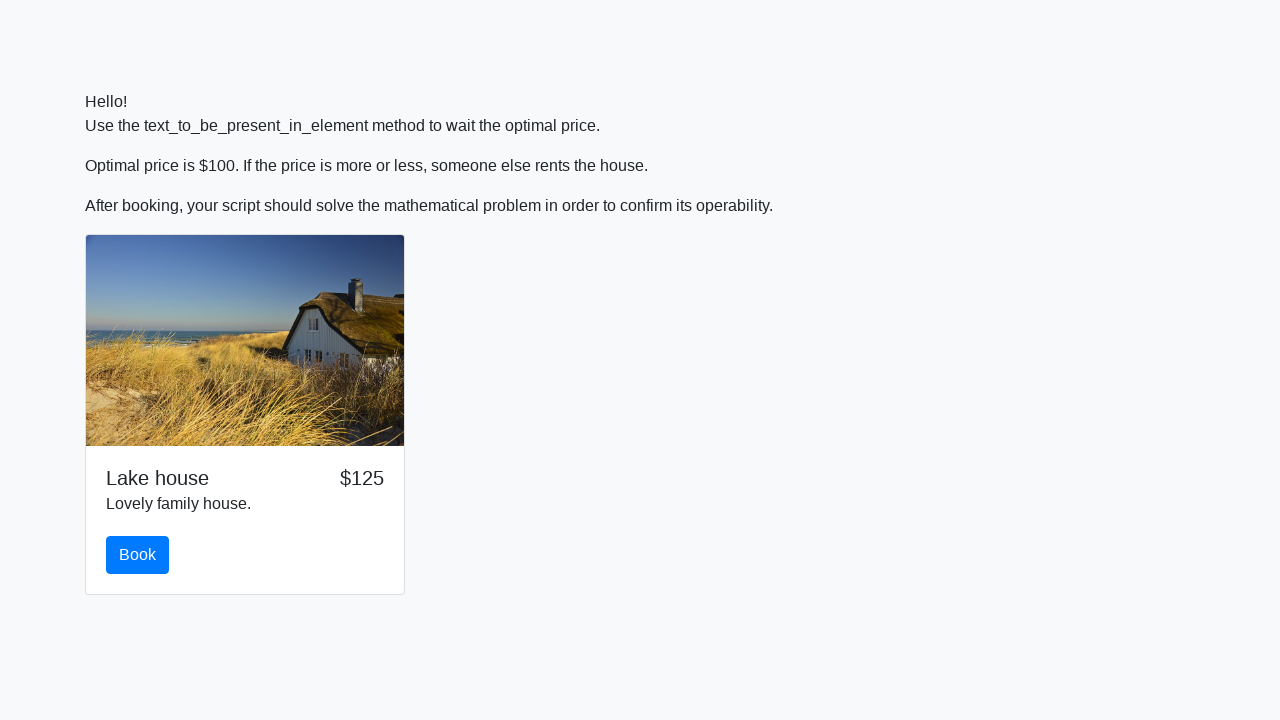

Waited for price element to change to 100
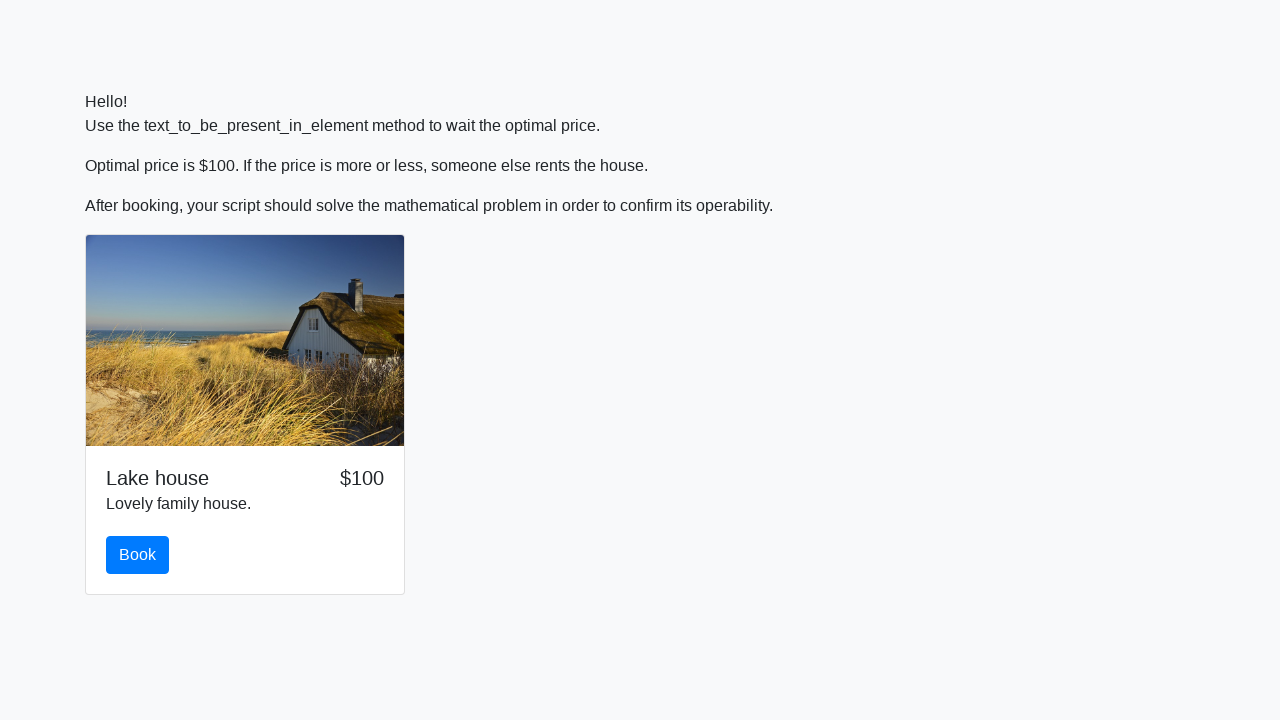

Clicked the book button at (138, 555) on #book
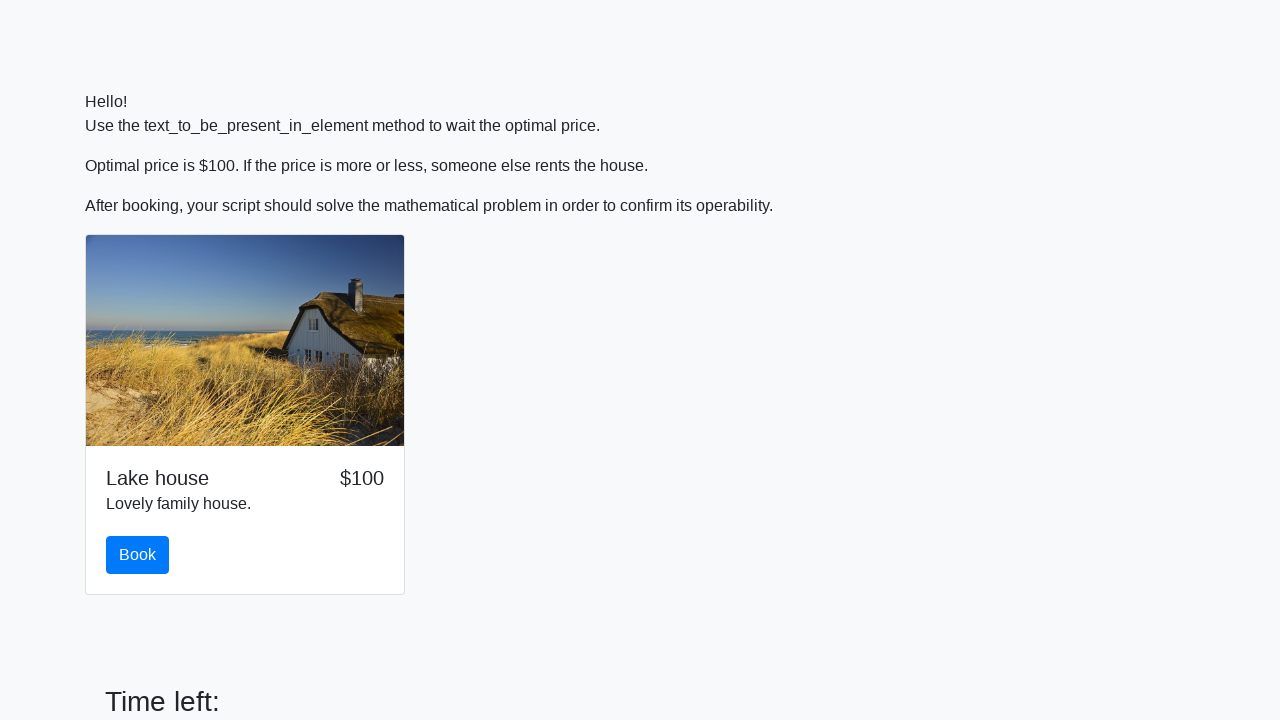

Read input value from page: 8
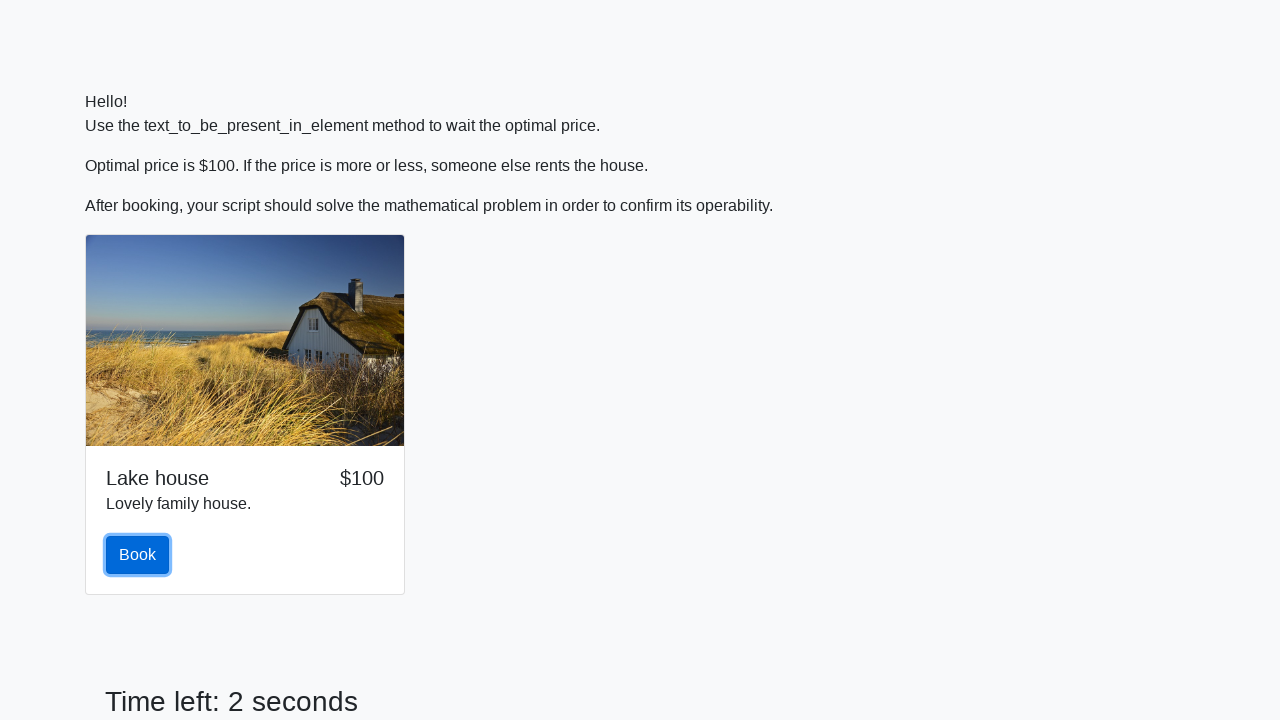

Calculated and filled answer field with logarithmic formula result on #answer
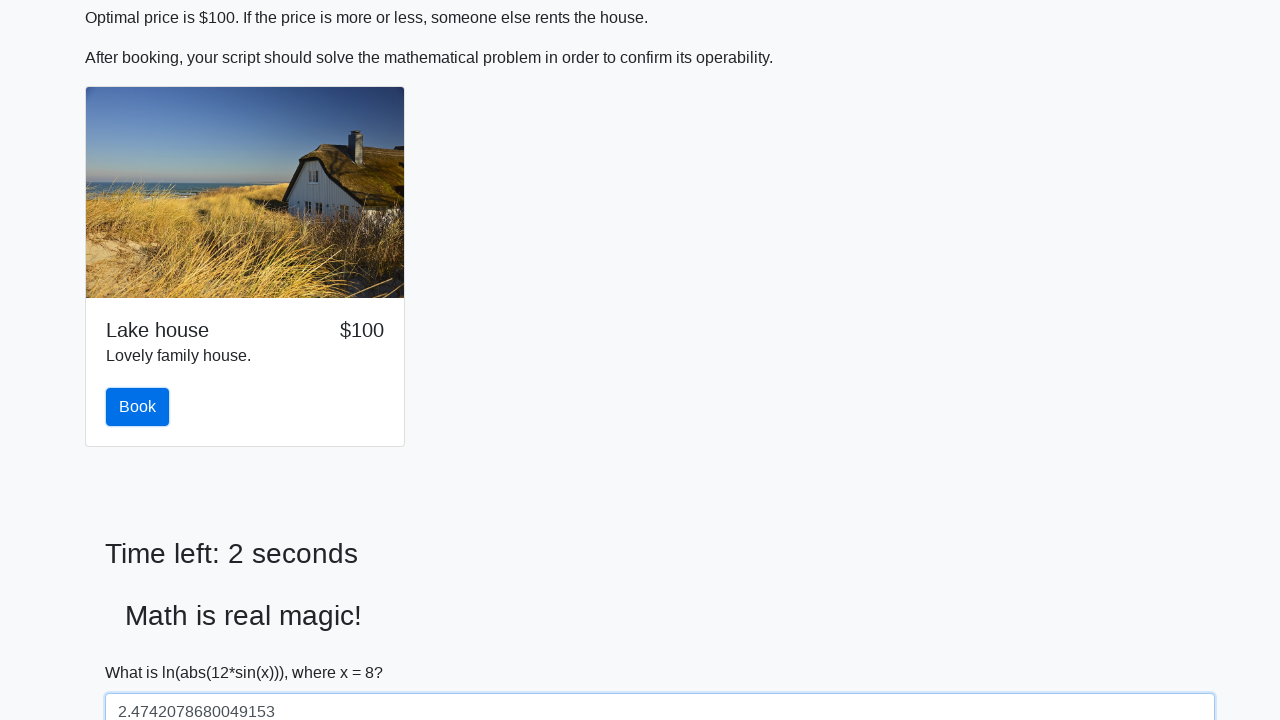

Clicked the solve button to submit solution at (143, 651) on #solve
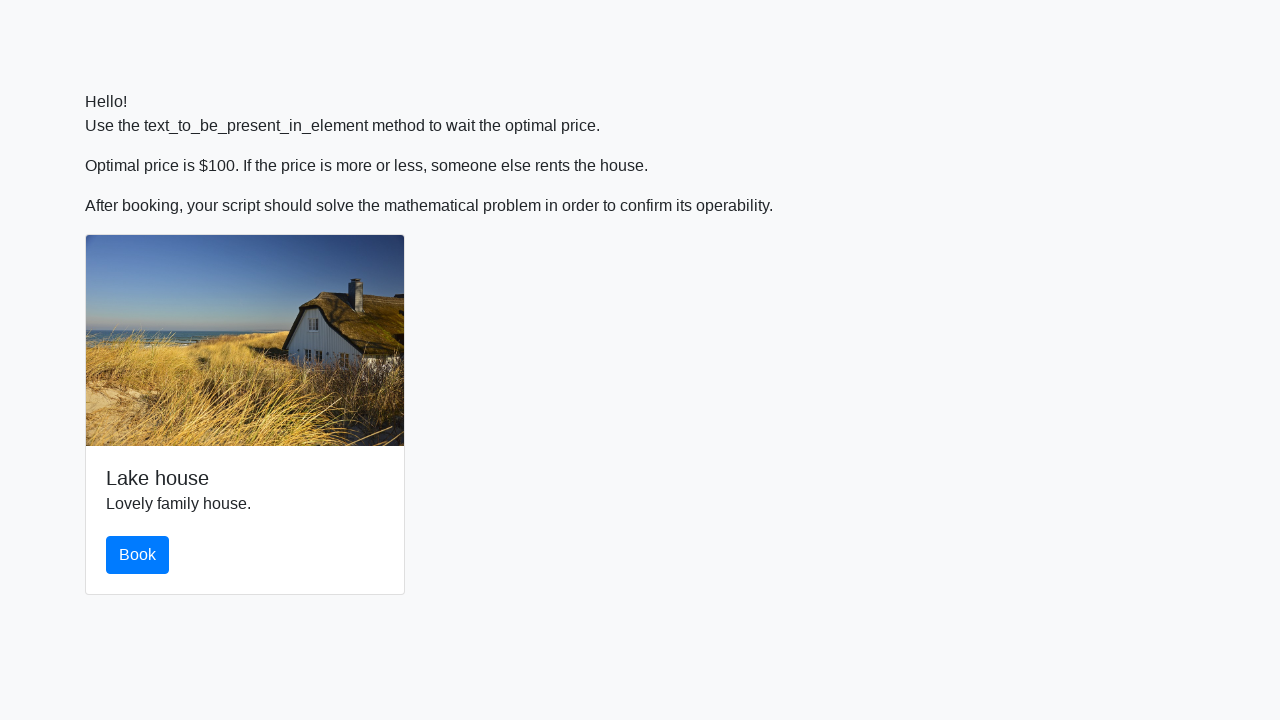

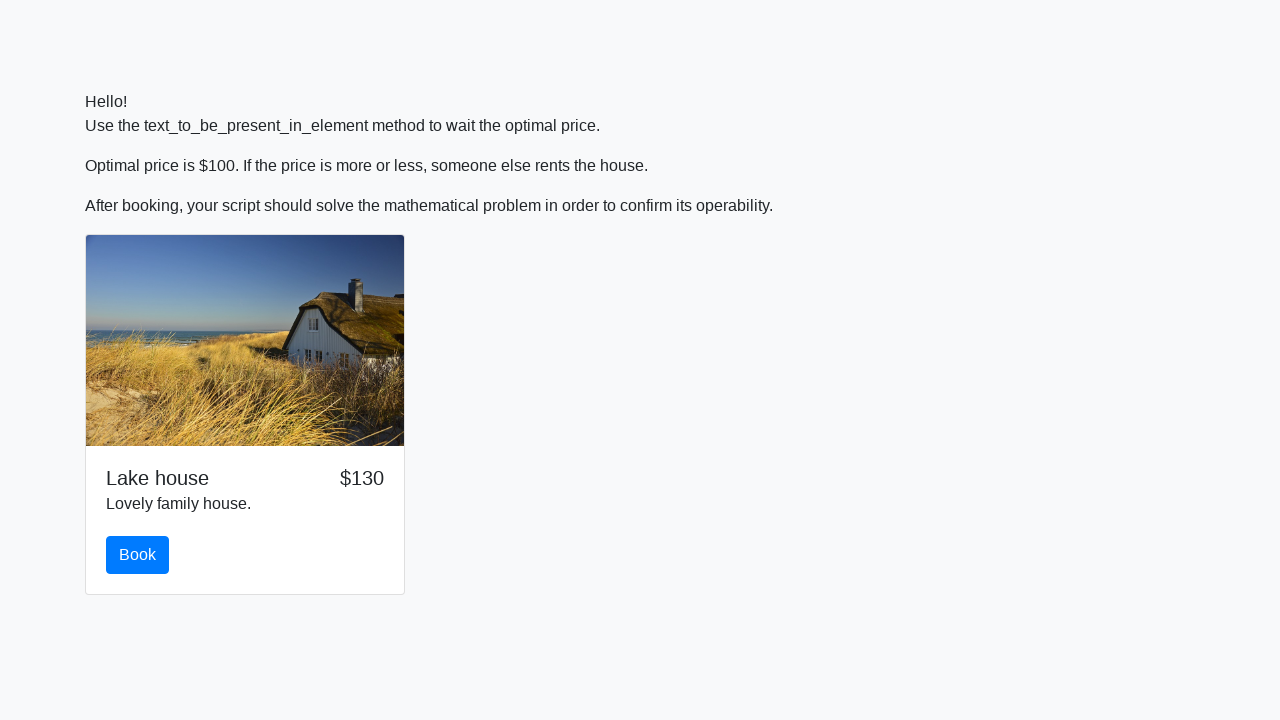